Hovers over Knowledge Center menu item and verifies submenu items are displayed

Starting URL: https://daviktapes.com/

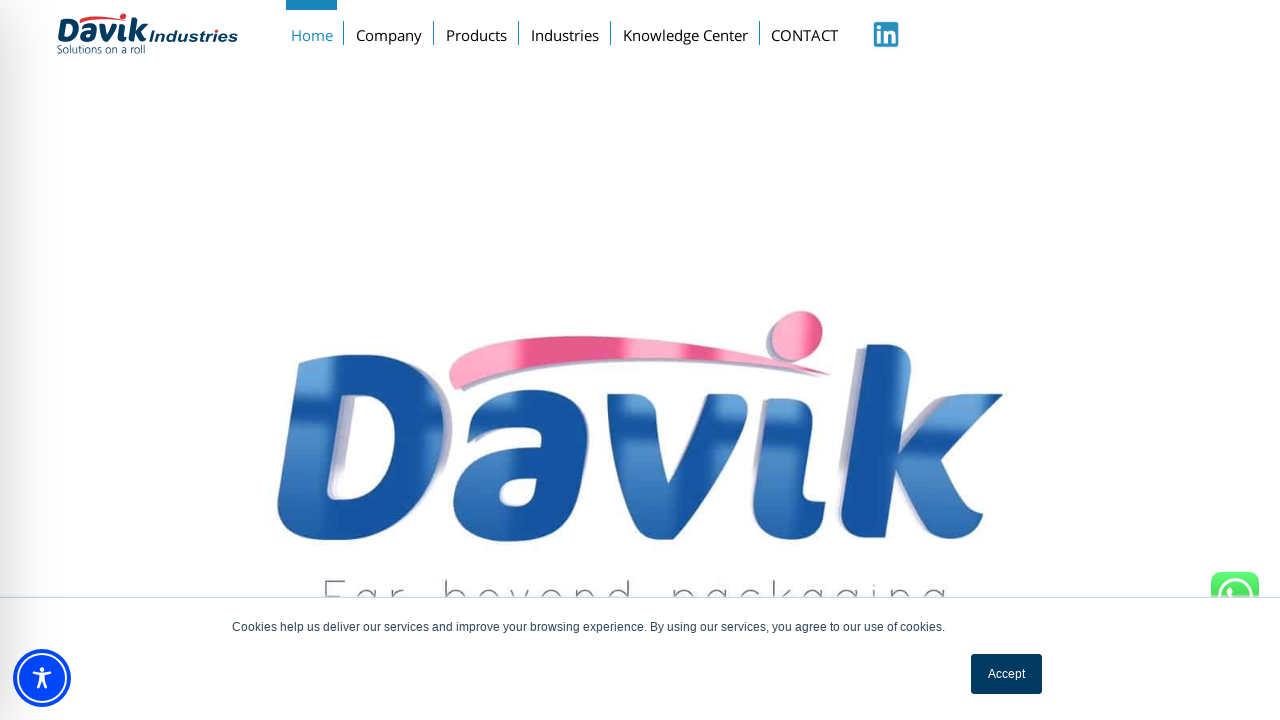

Navigated to daviktapes.com homepage
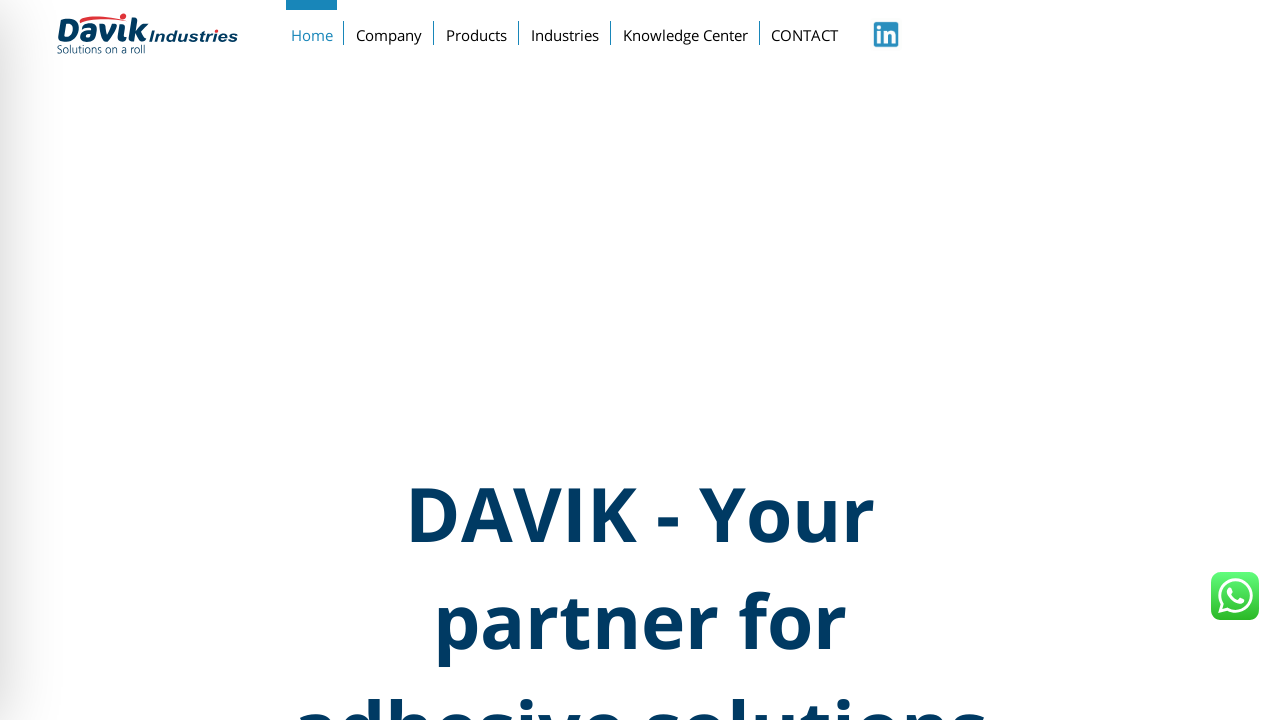

Hovered over Knowledge Center menu item at (685, 31) on xpath=//a[text()='Knowledge Center']
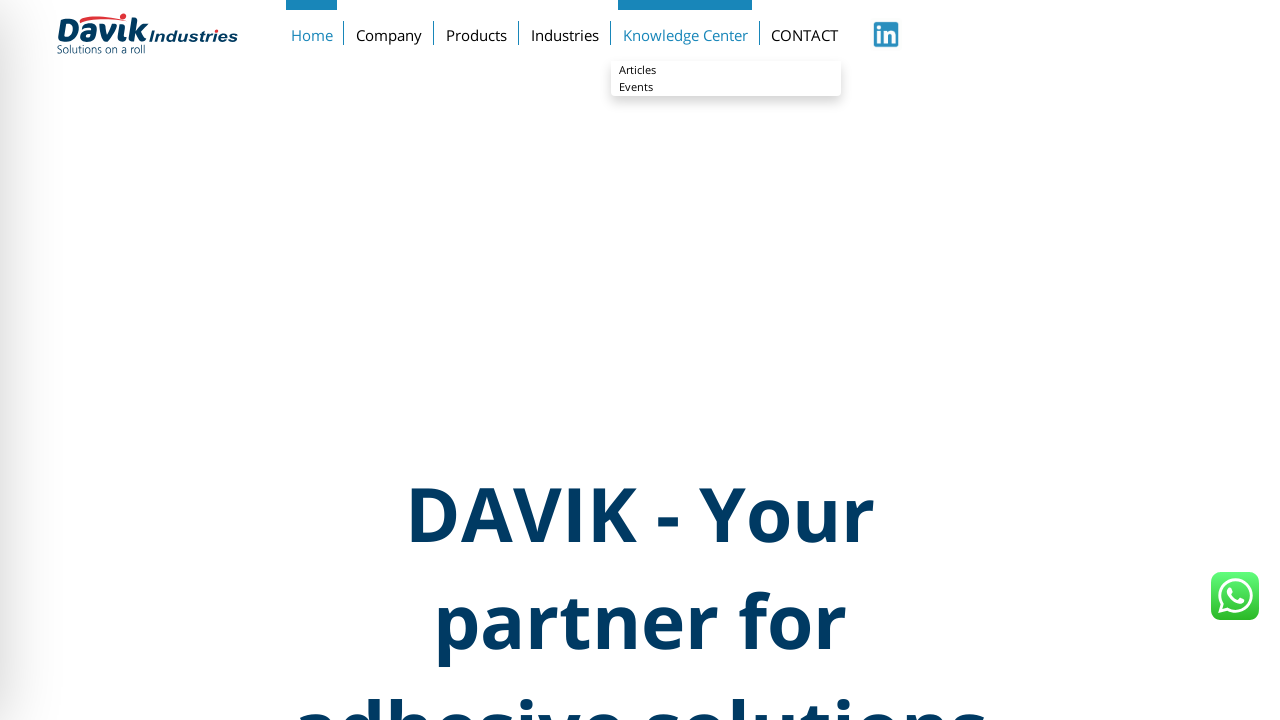

Articles submenu item is visible
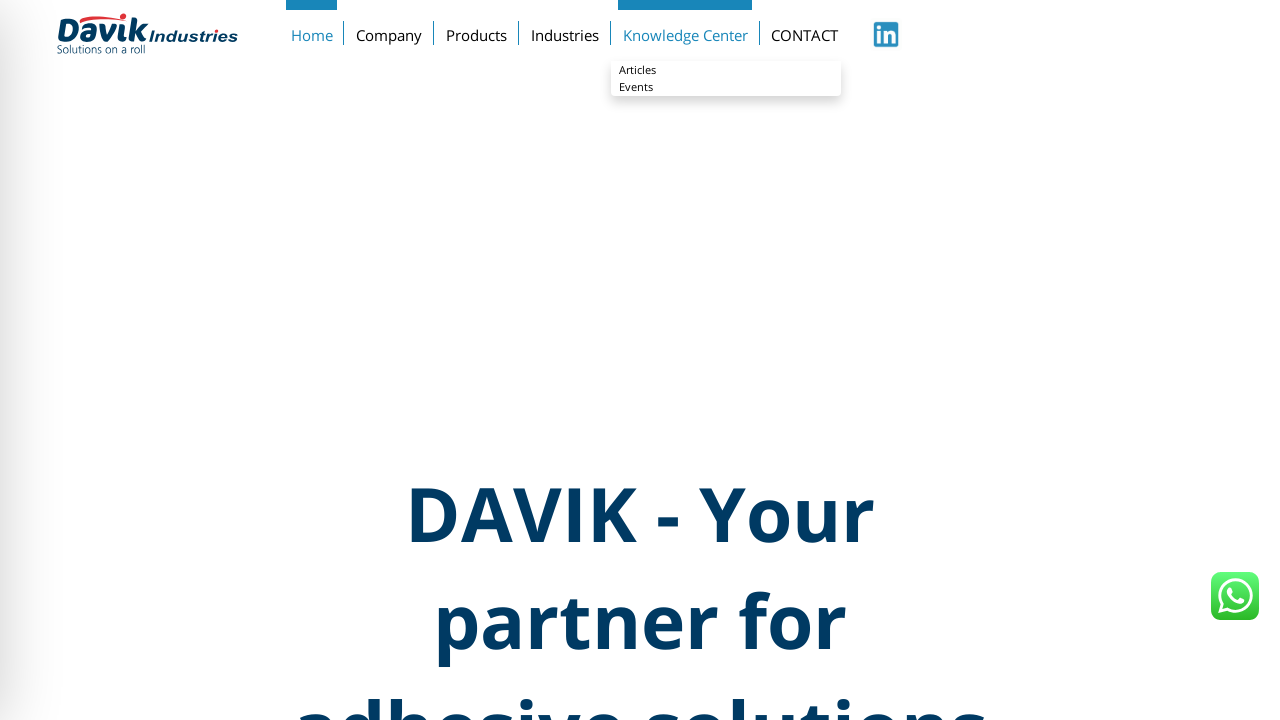

Events submenu item is visible
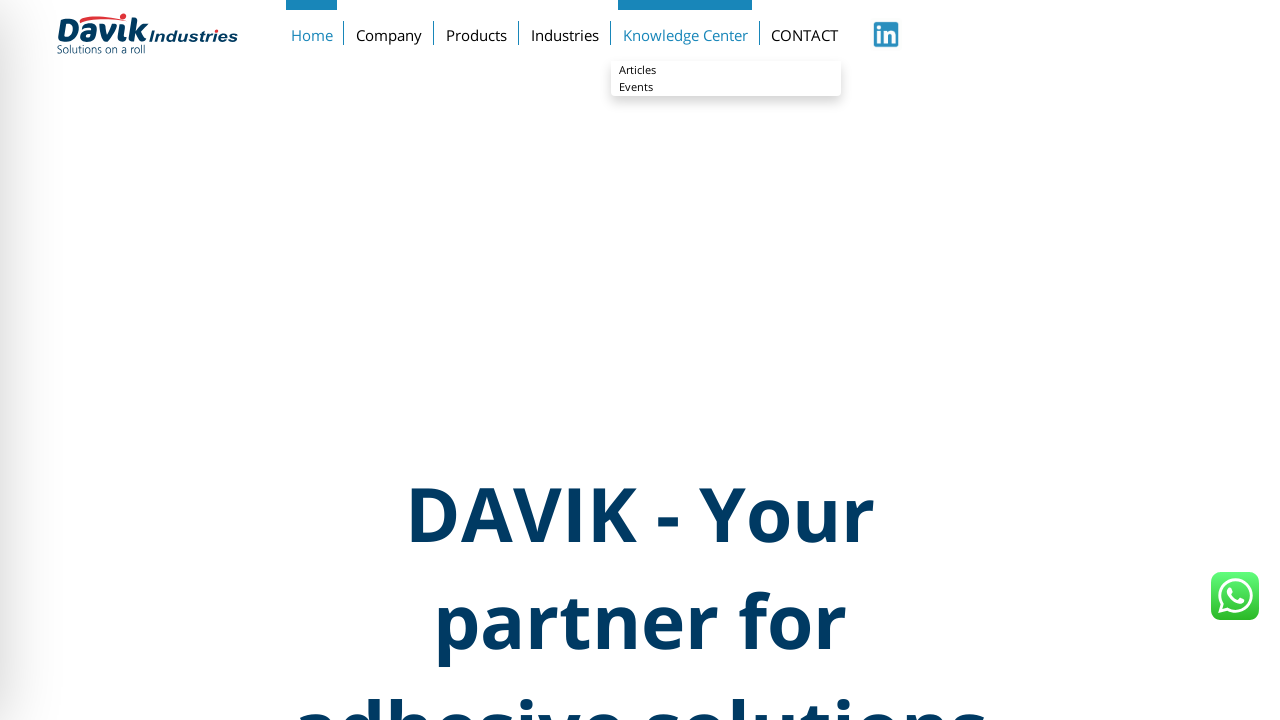

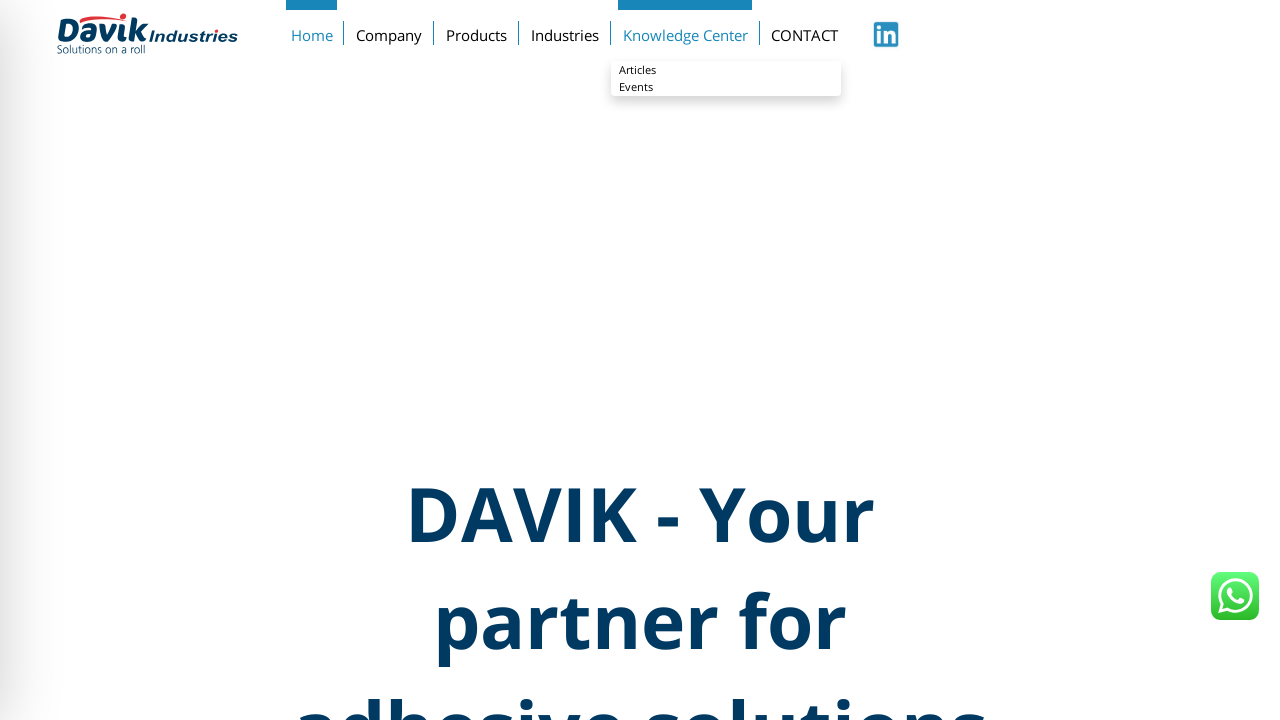